Tests date picker functionality by entering a date value and submitting it

Starting URL: https://formy-project.herokuapp.com/datepicker

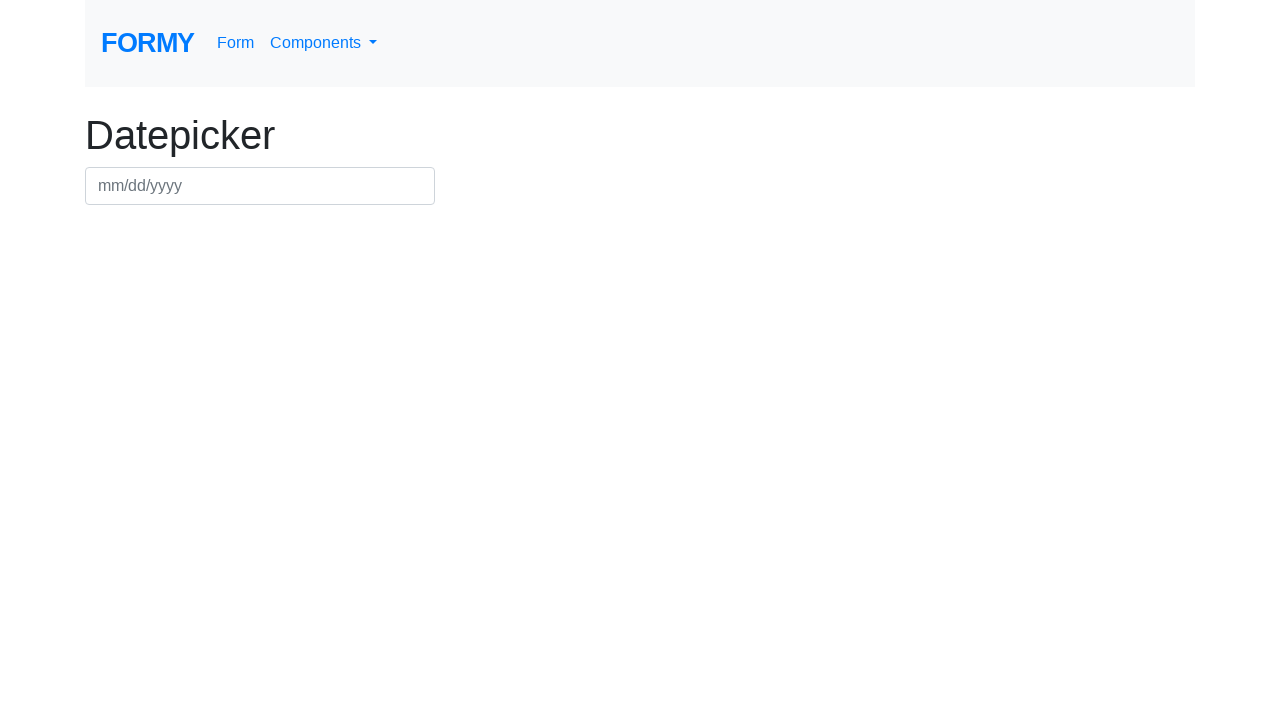

Filled date picker field with date value 12/01/2023 on #datepicker
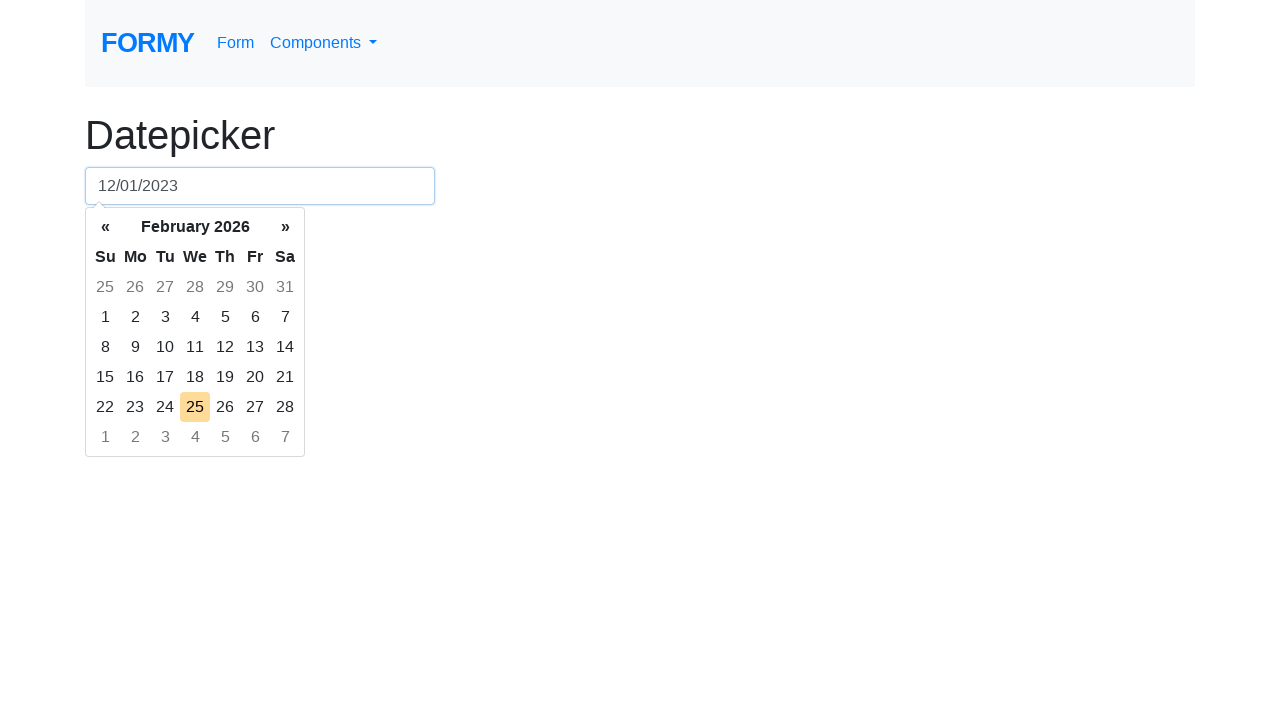

Pressed Enter to submit the date on #datepicker
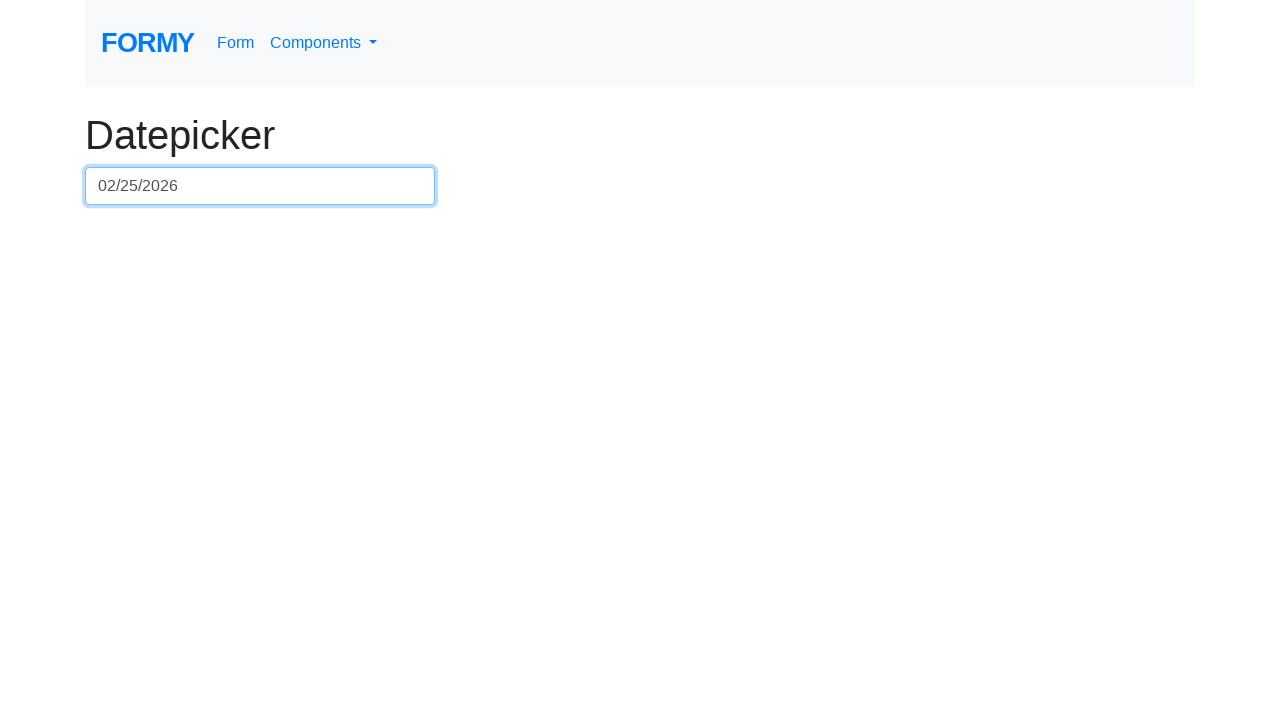

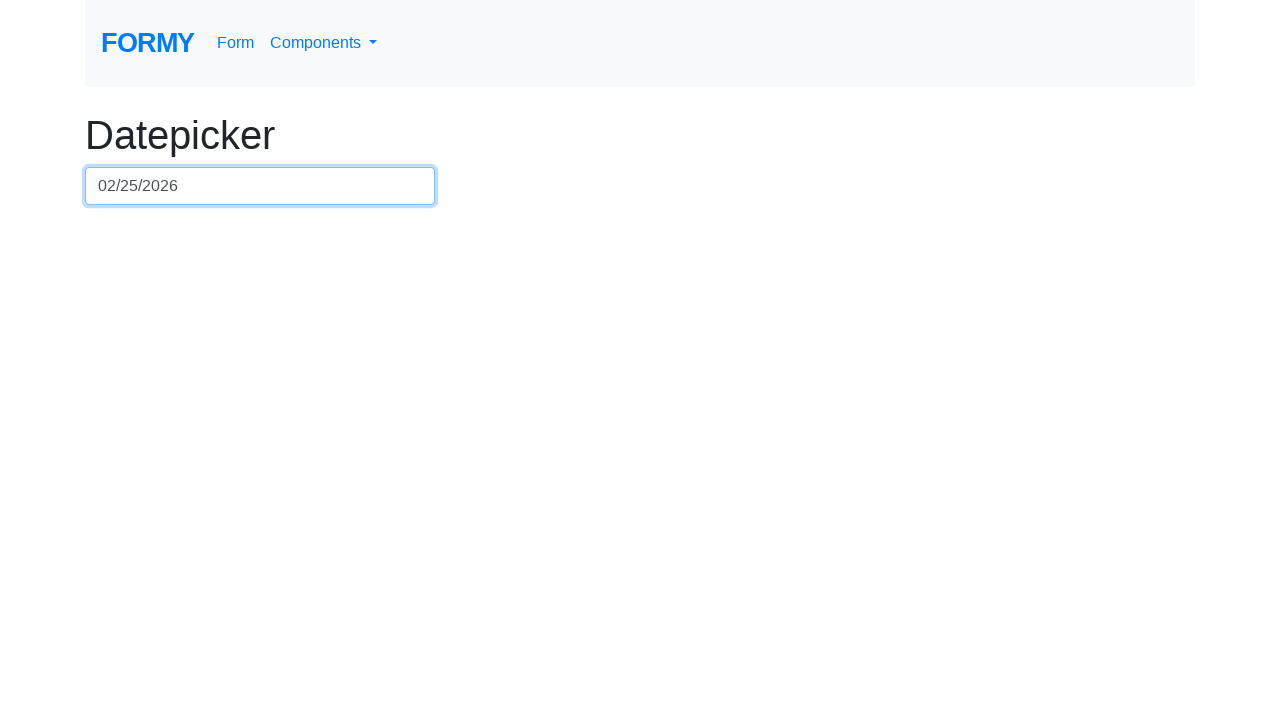